Tests file download functionality by navigating to a download page and clicking on a file link to initiate a download.

Starting URL: https://the-internet.herokuapp.com/download

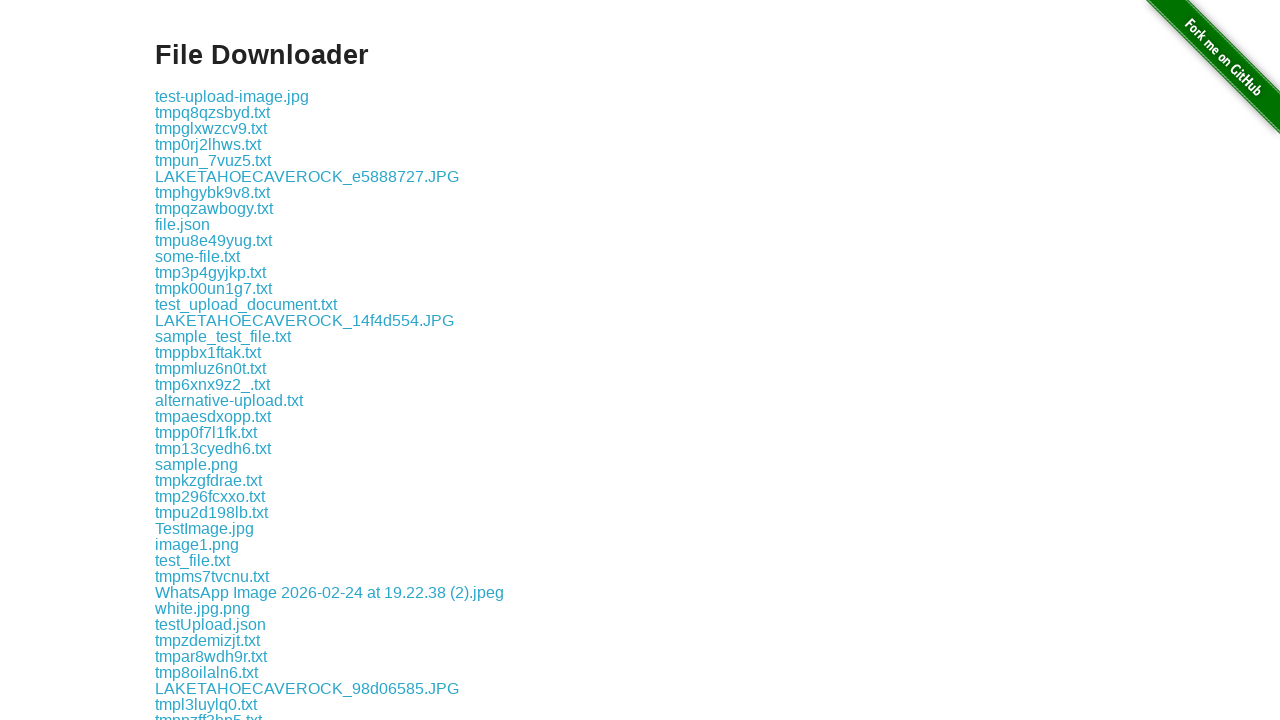

Clicked on random_data.txt file link to initiate download at (212, 623) on xpath=//a[text()='random_data.txt']
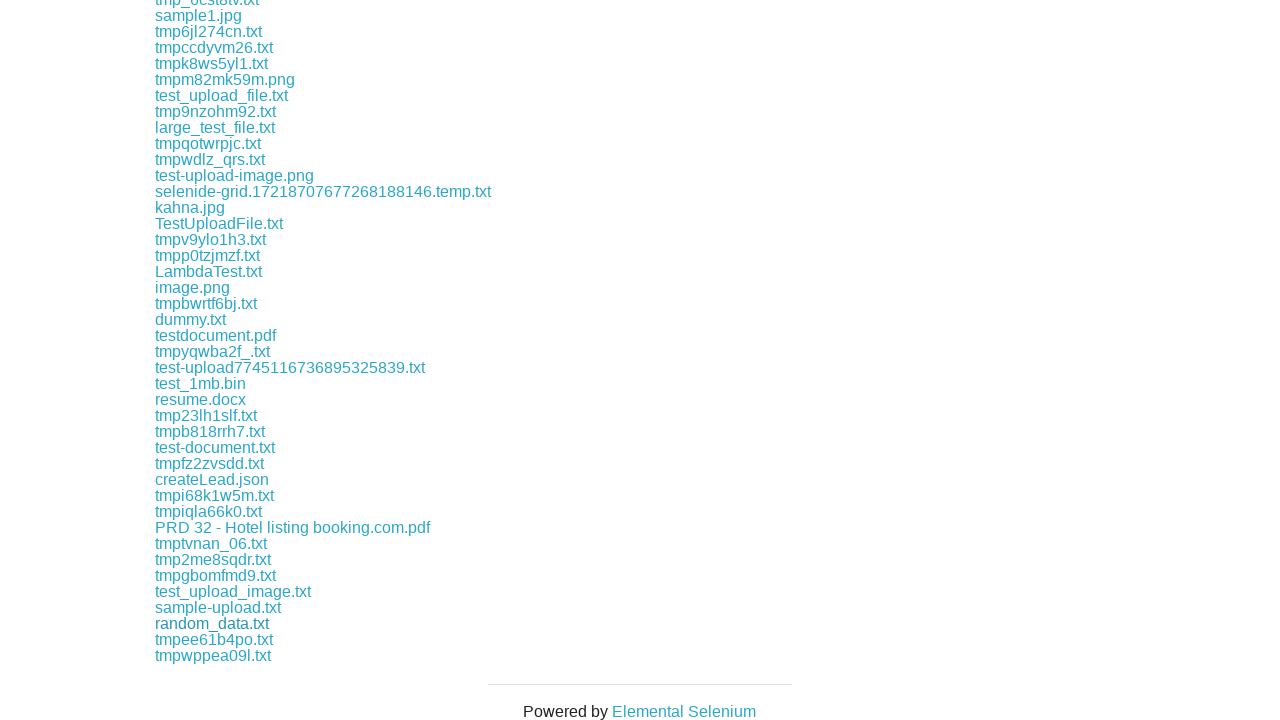

Retrieved download object after file link clicked
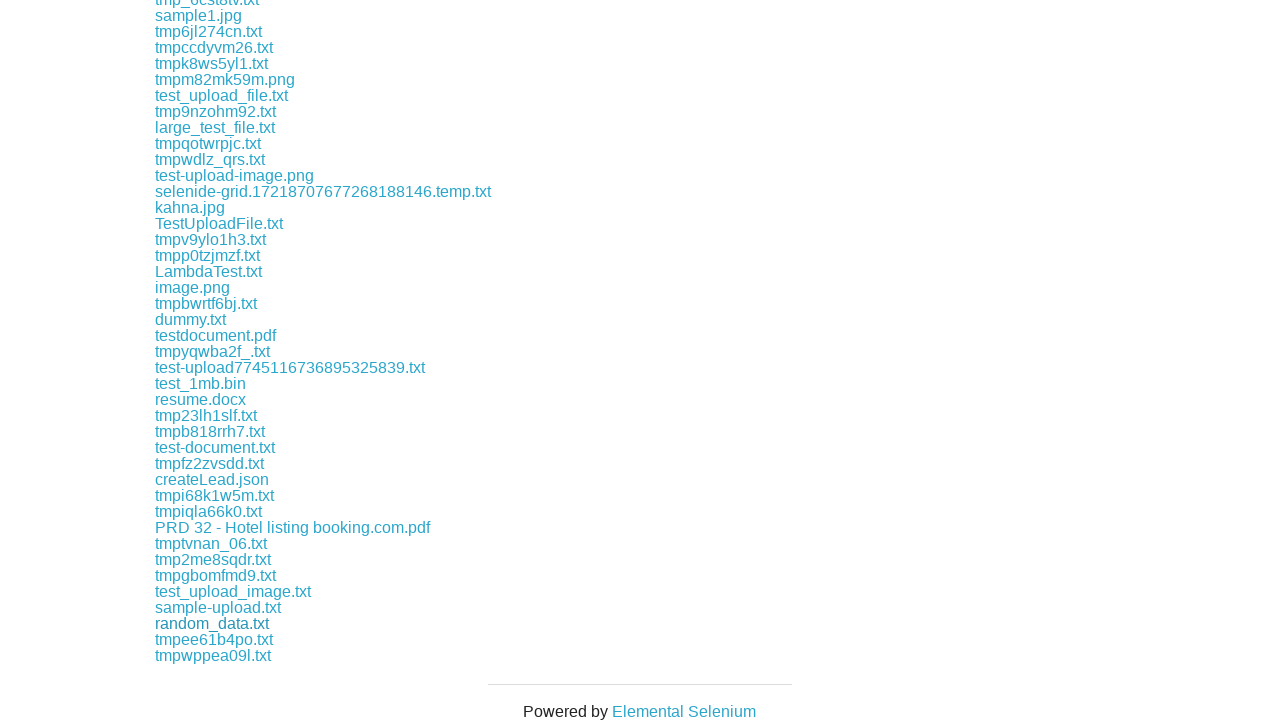

Verified downloaded file has correct filename 'random_data.txt'
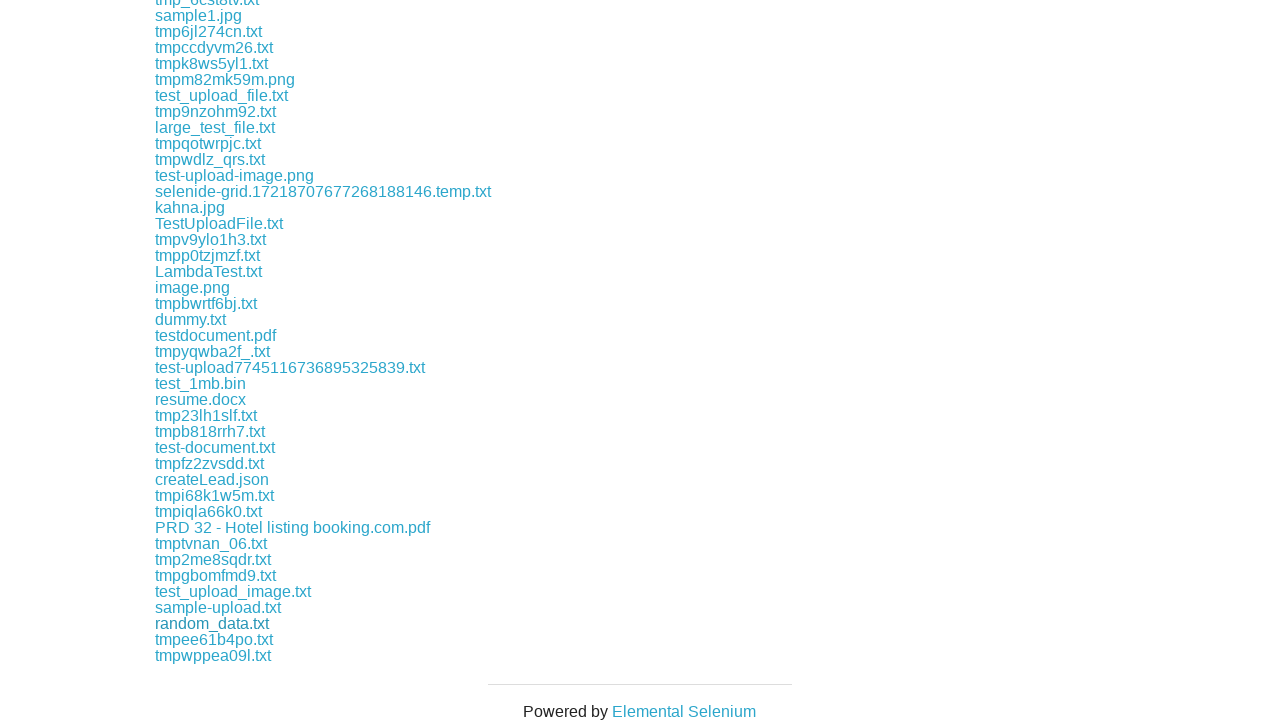

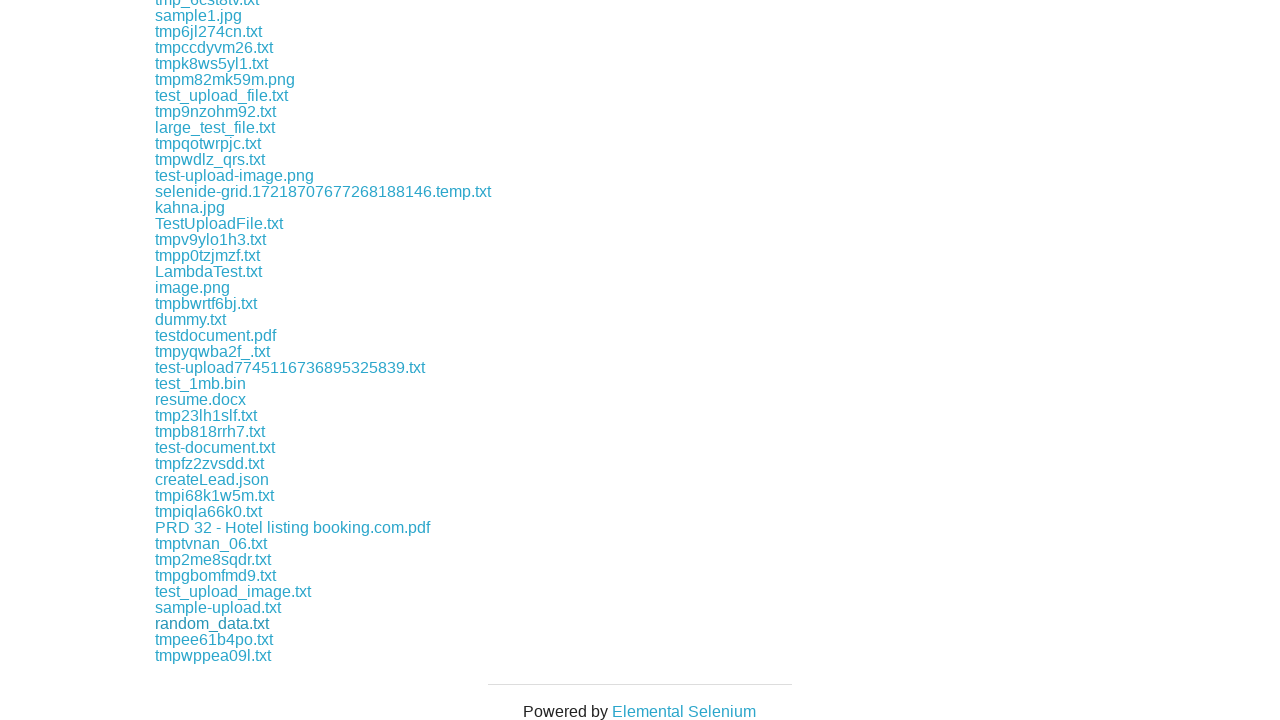